Tests that submitting the login form with only username filled shows an error

Starting URL: https://www.saucedemo.com/

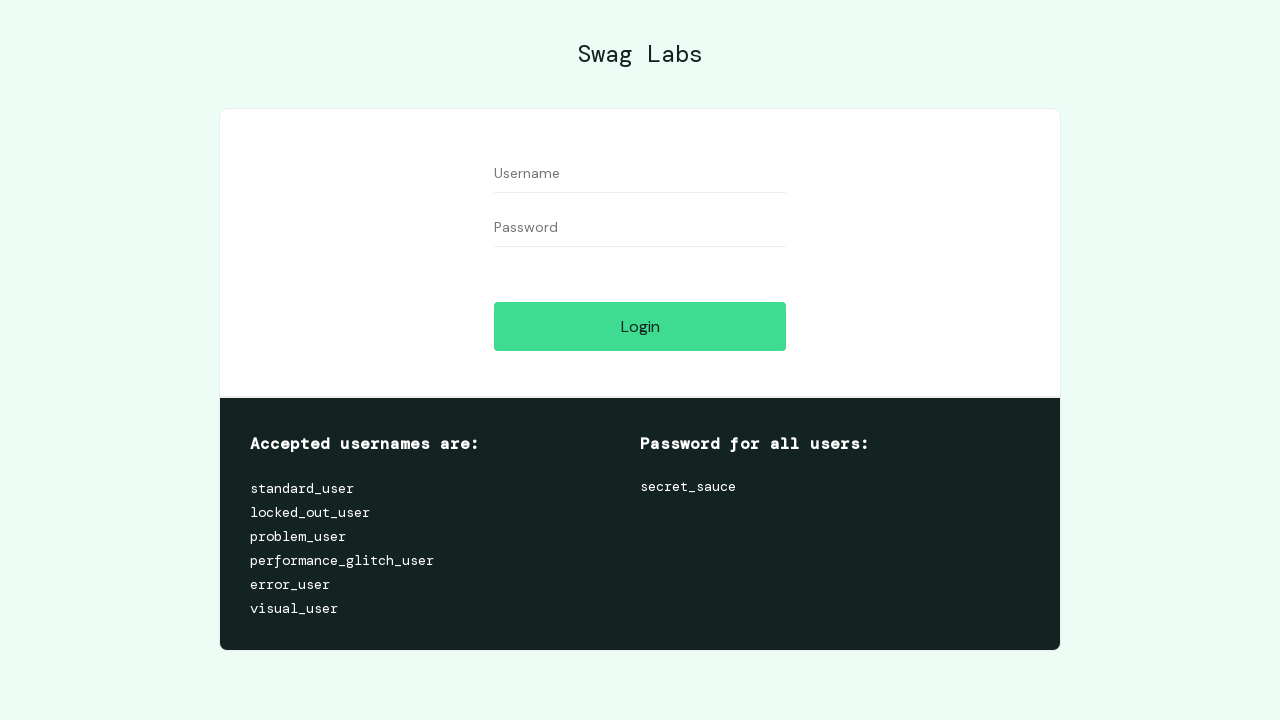

Filled username field with 'some_user' on #user-name
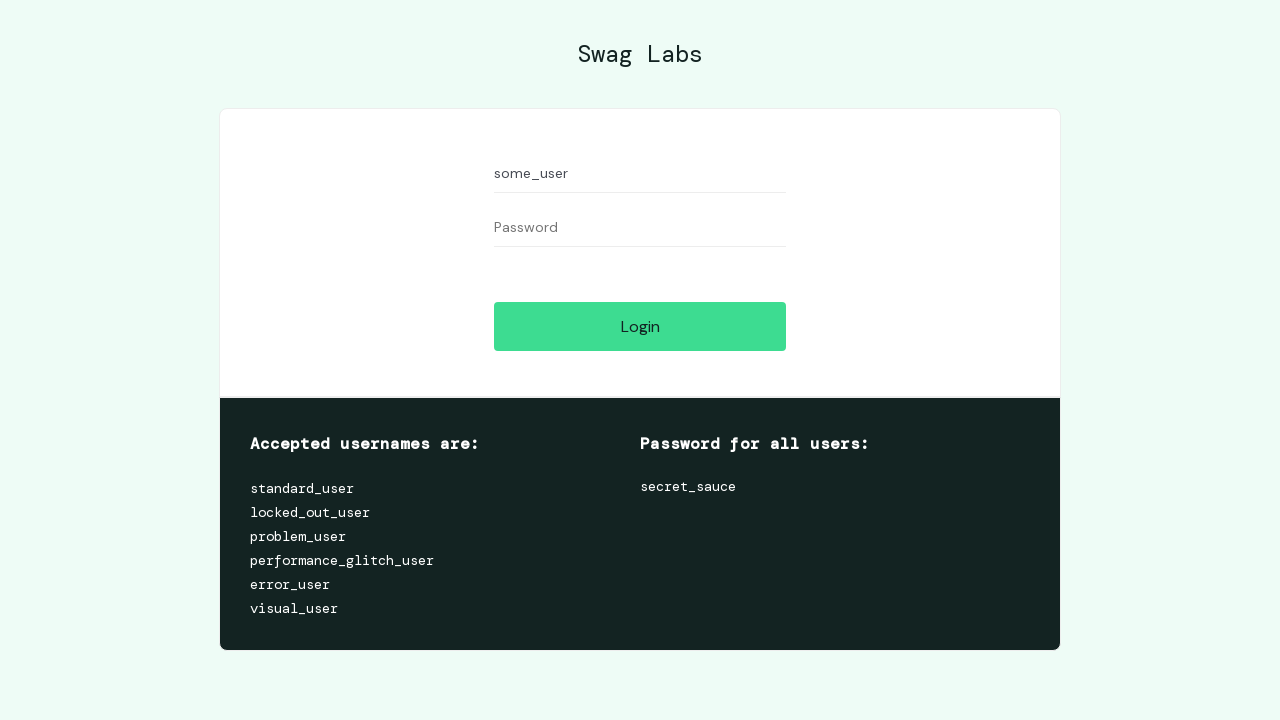

Clicked login button without password at (640, 326) on #login-button
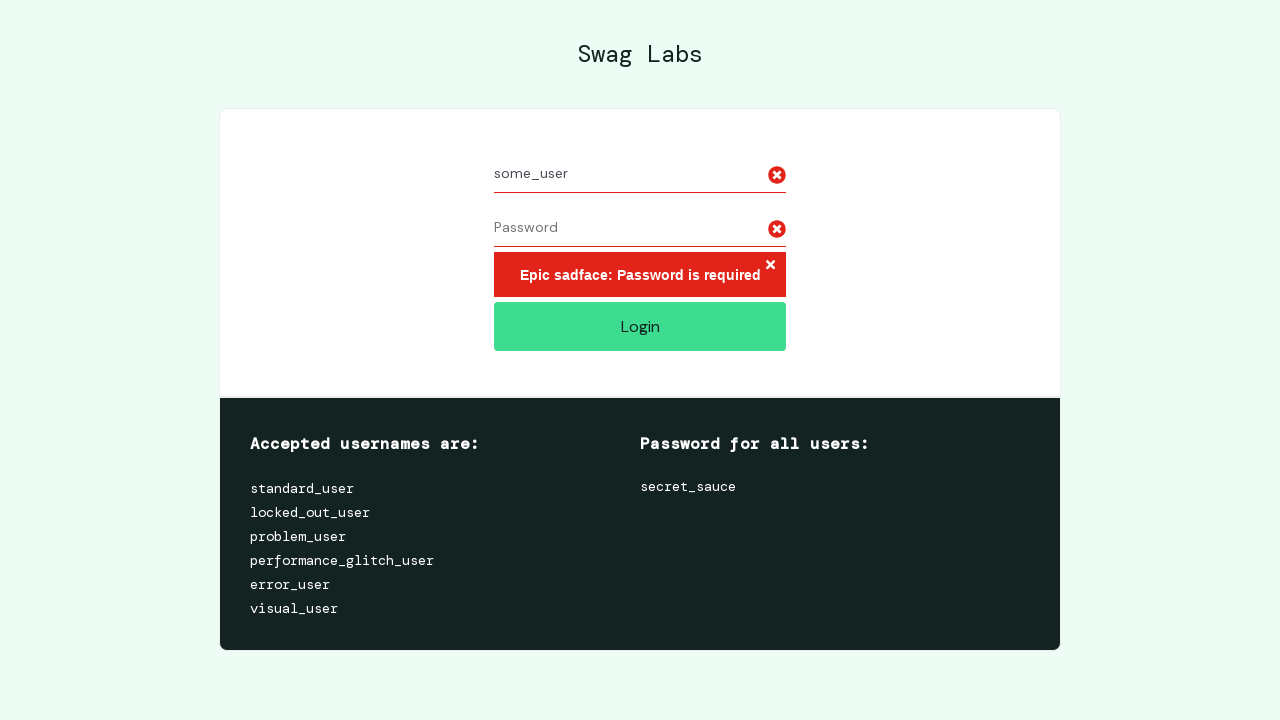

Error message appeared on login form
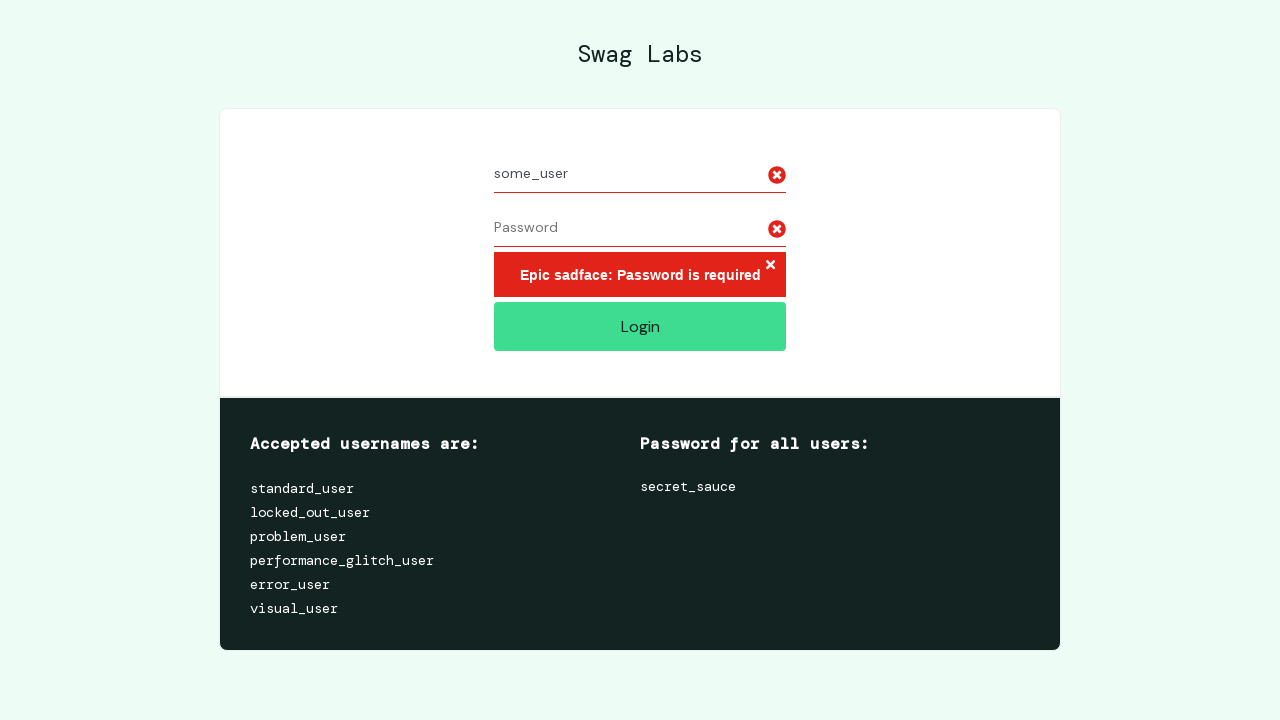

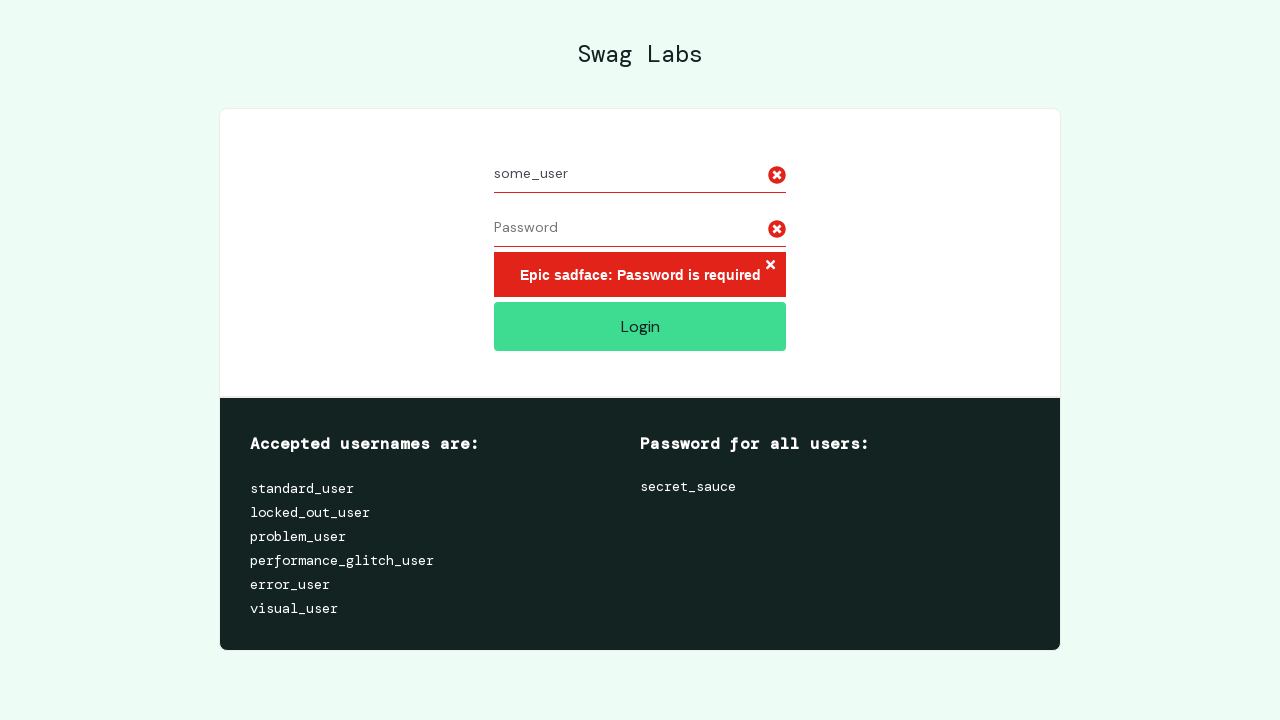